Tests jQuery UI datepicker functionality by clicking on the datepicker input, then selecting a specific date (26) from the calendar

Starting URL: https://www.jqueryui.com/datepicker/

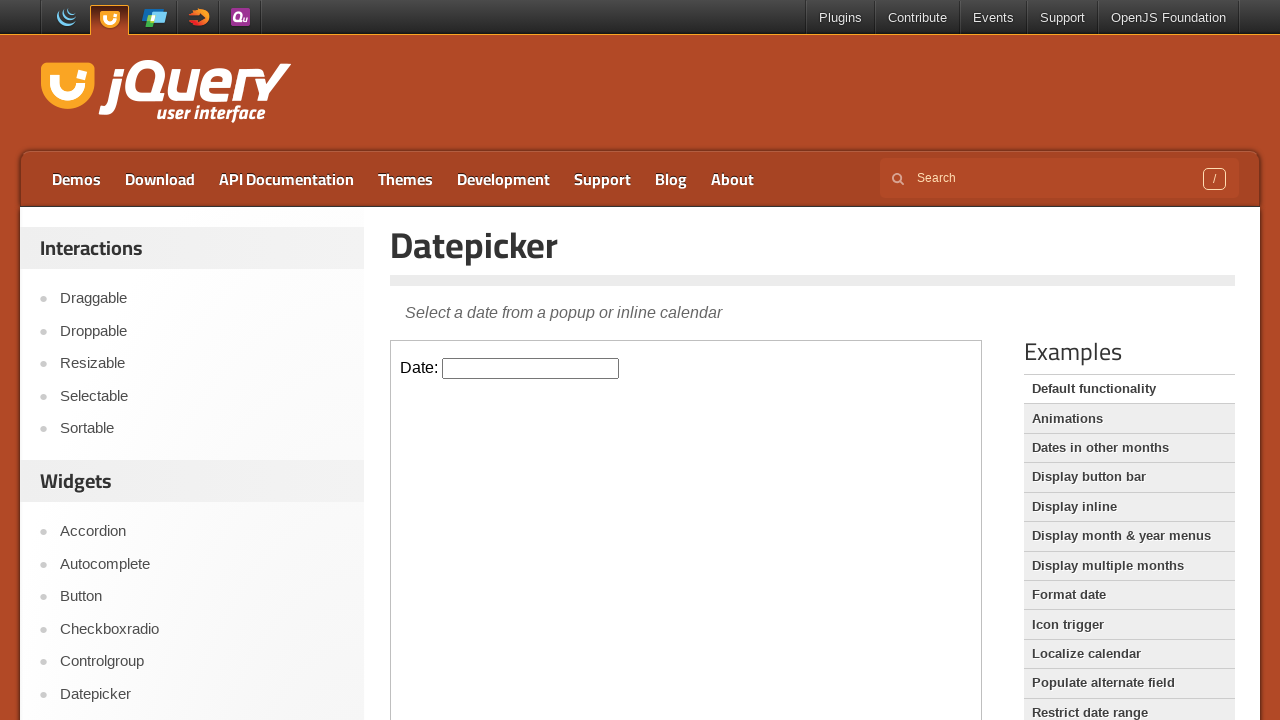

Located the demo iframe containing the datepicker
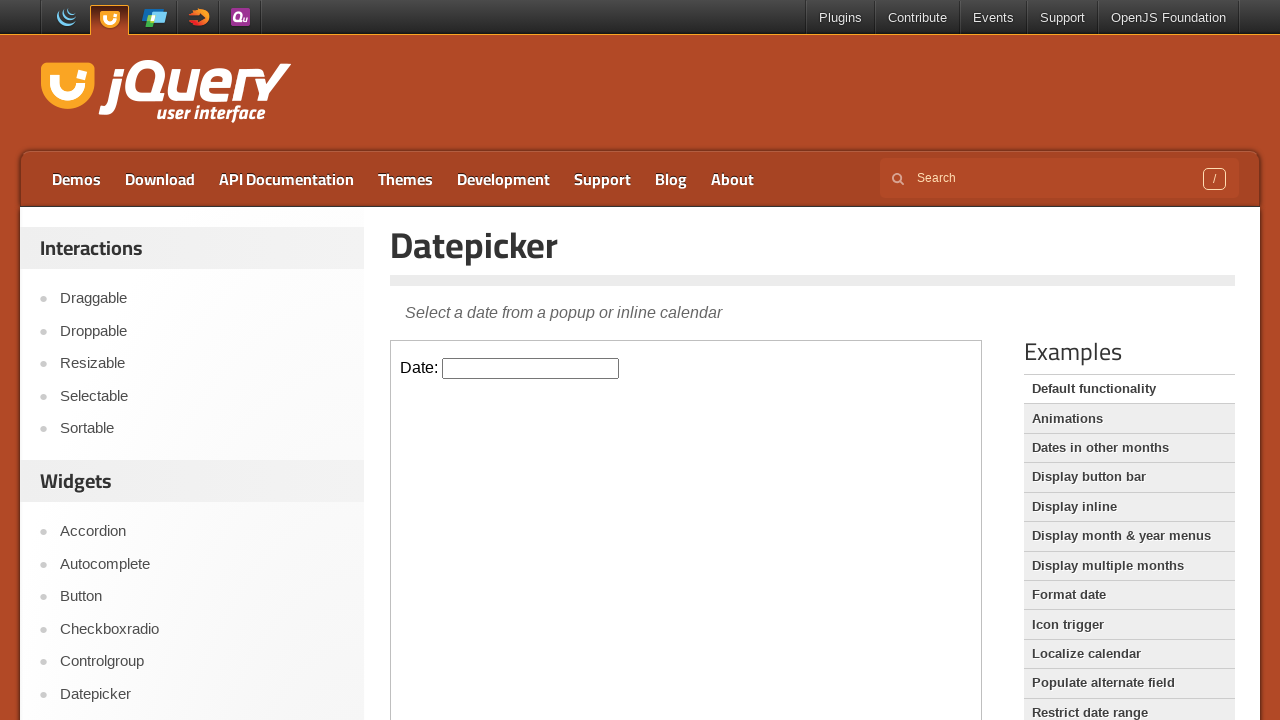

Clicked on the datepicker input to open the calendar at (531, 368) on .demo-frame >> internal:control=enter-frame >> #datepicker
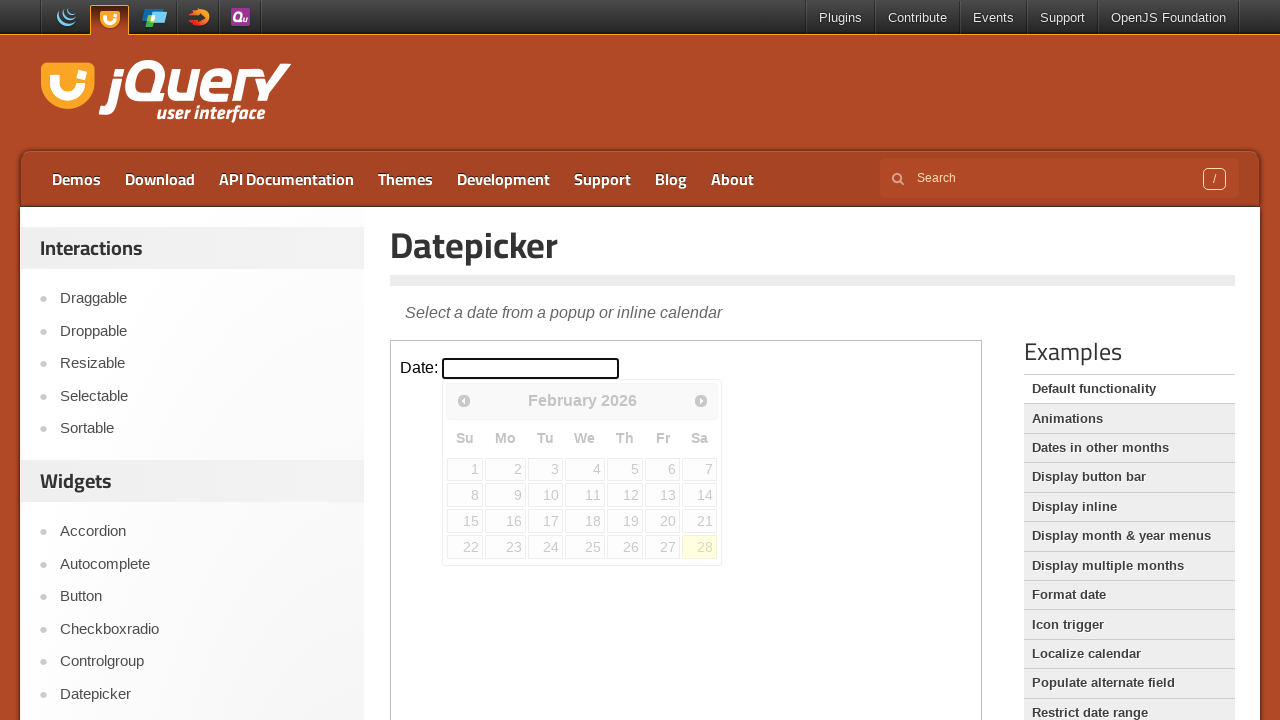

Selected date 26 from the jQuery UI calendar at (625, 547) on .demo-frame >> internal:control=enter-frame >> table.ui-datepicker-calendar td a
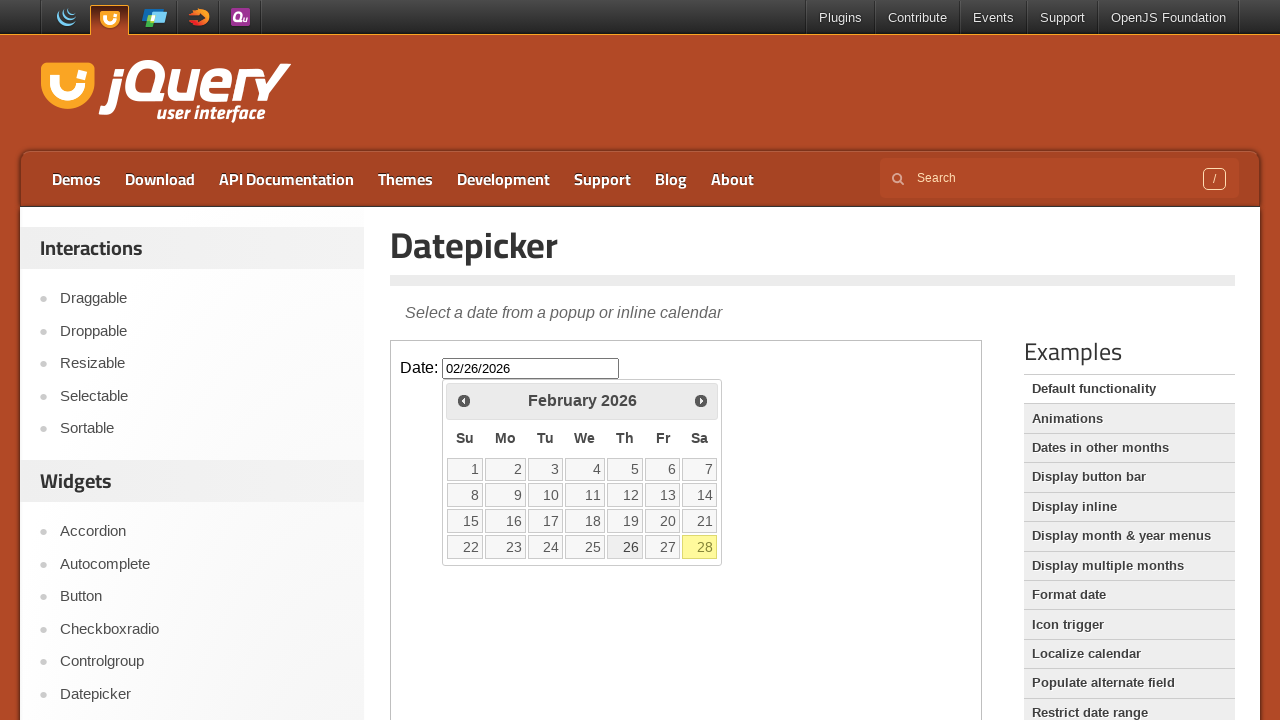

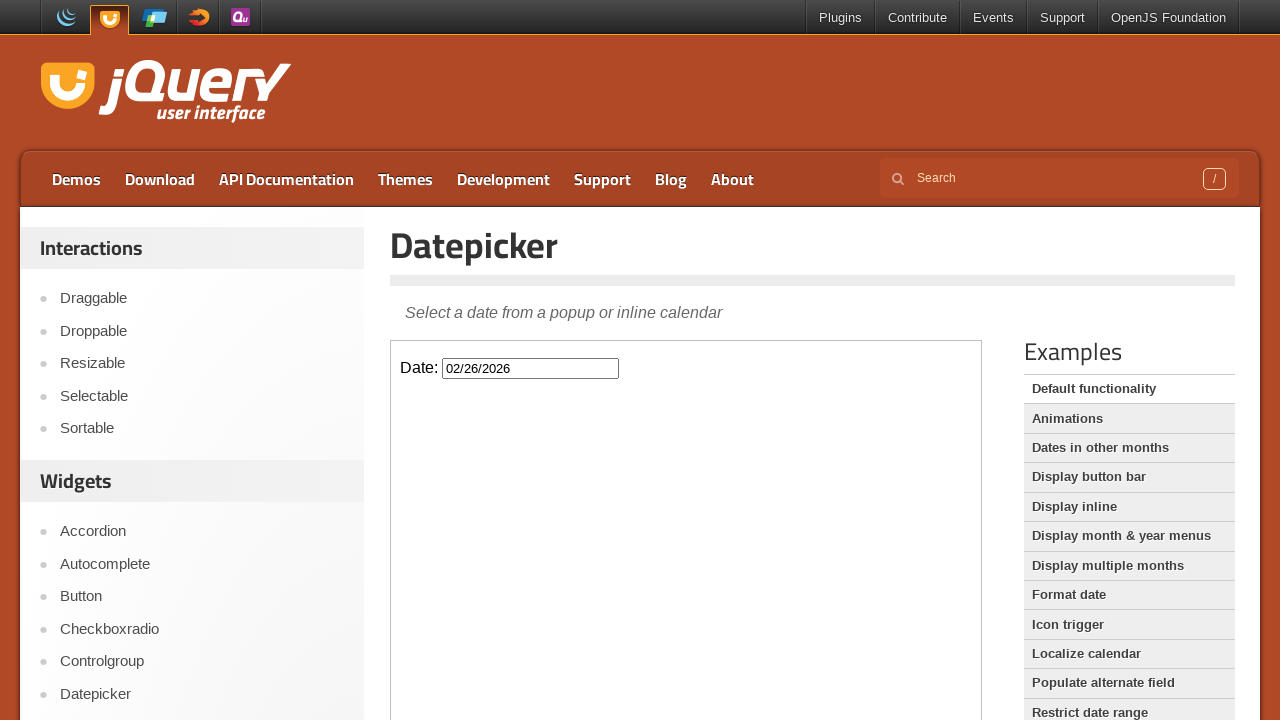